Tests drag-and-drop using click-and-hold approach by holding the "Drag me" element, moving to the "Drop here" target, and releasing, then verifies the target text changes to "Dropped!"

Starting URL: https://demoqa.com/droppable

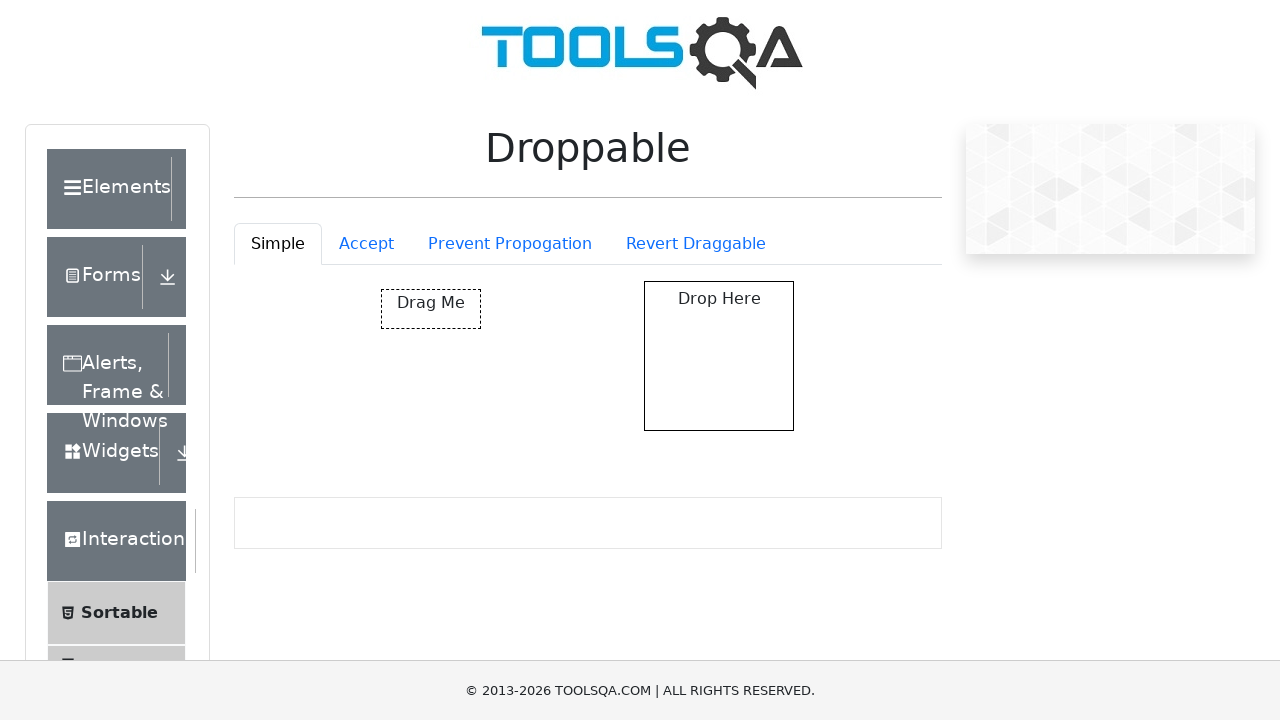

Navigated to https://demoqa.com/droppable
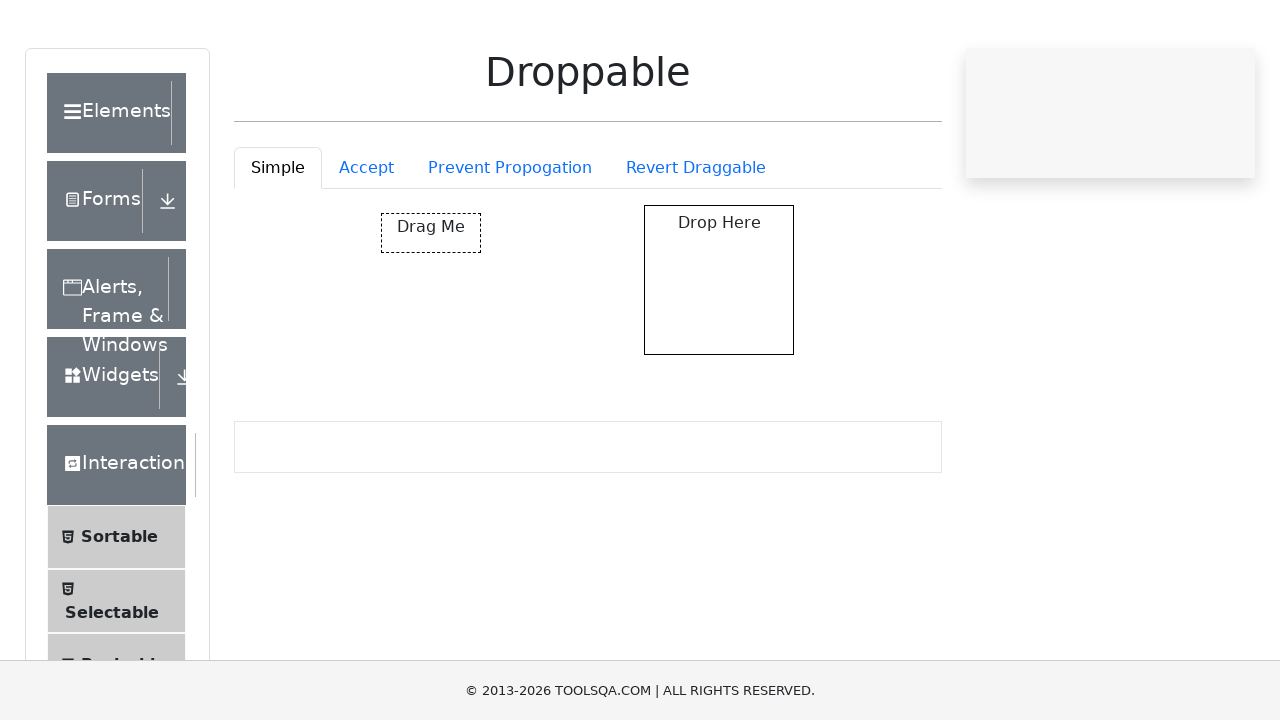

Located the draggable element with id 'draggable'
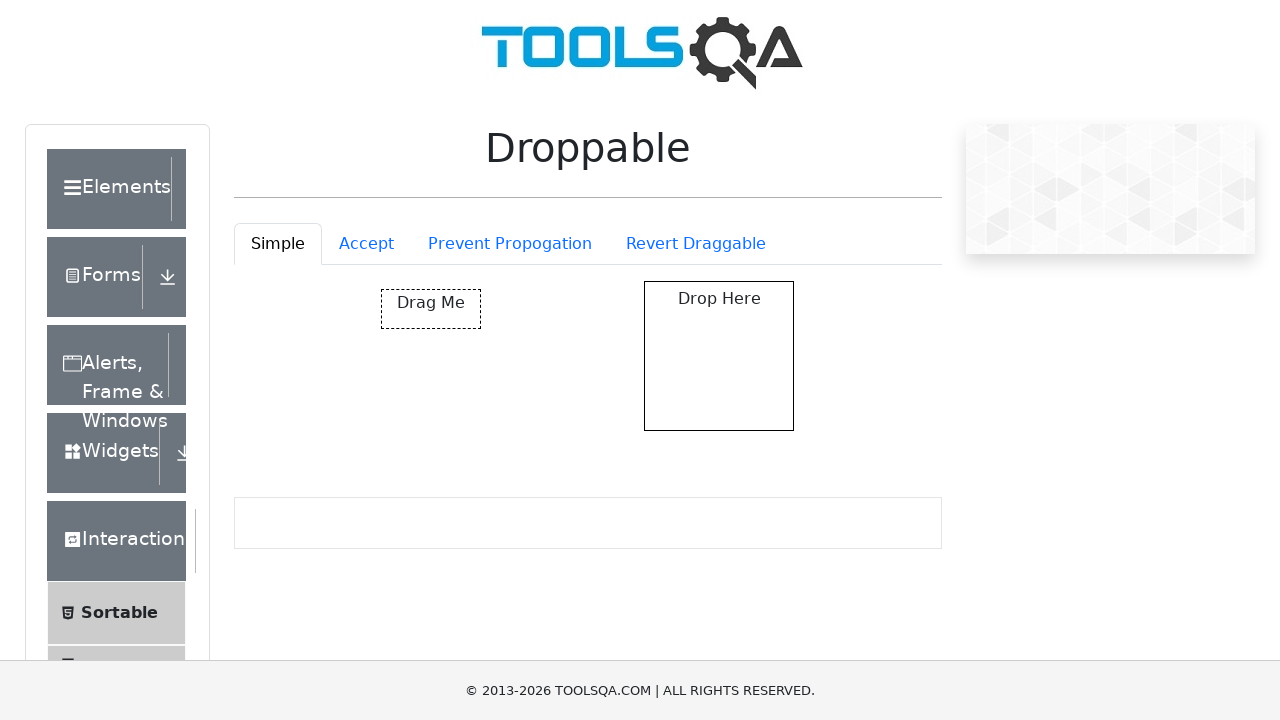

Located the droppable target element with id 'droppable'
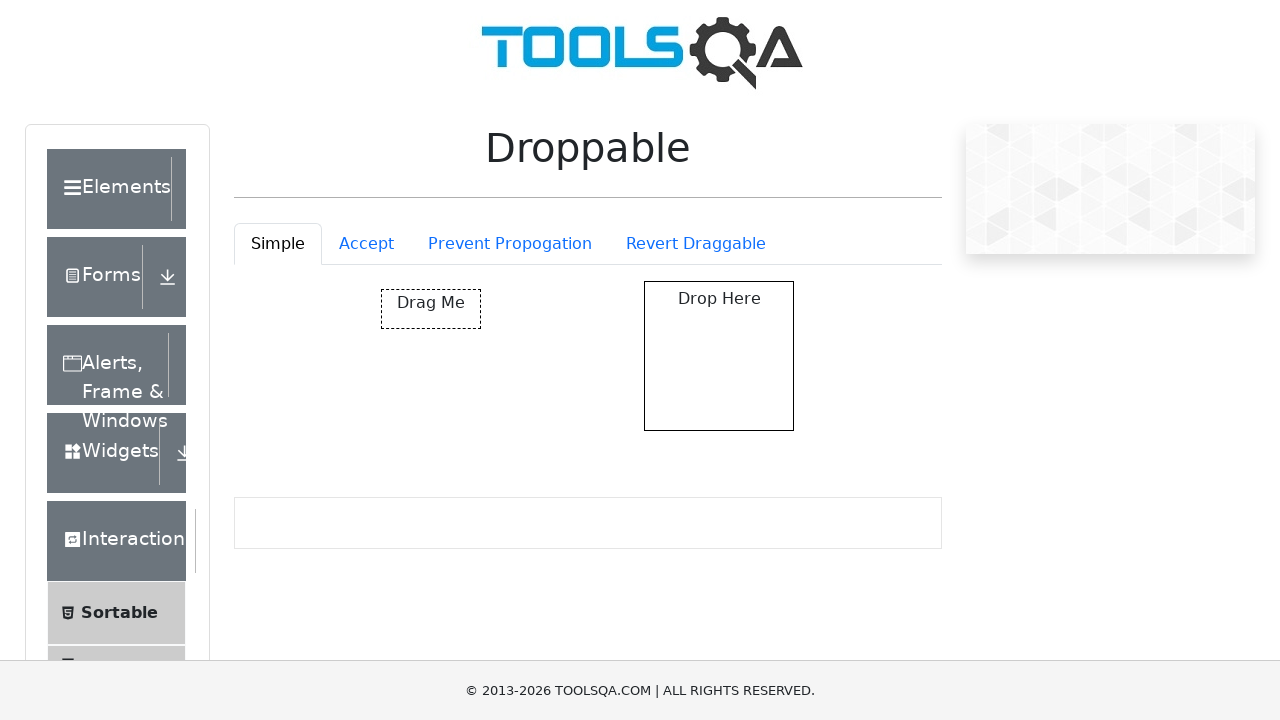

Retrieved bounding box of draggable element
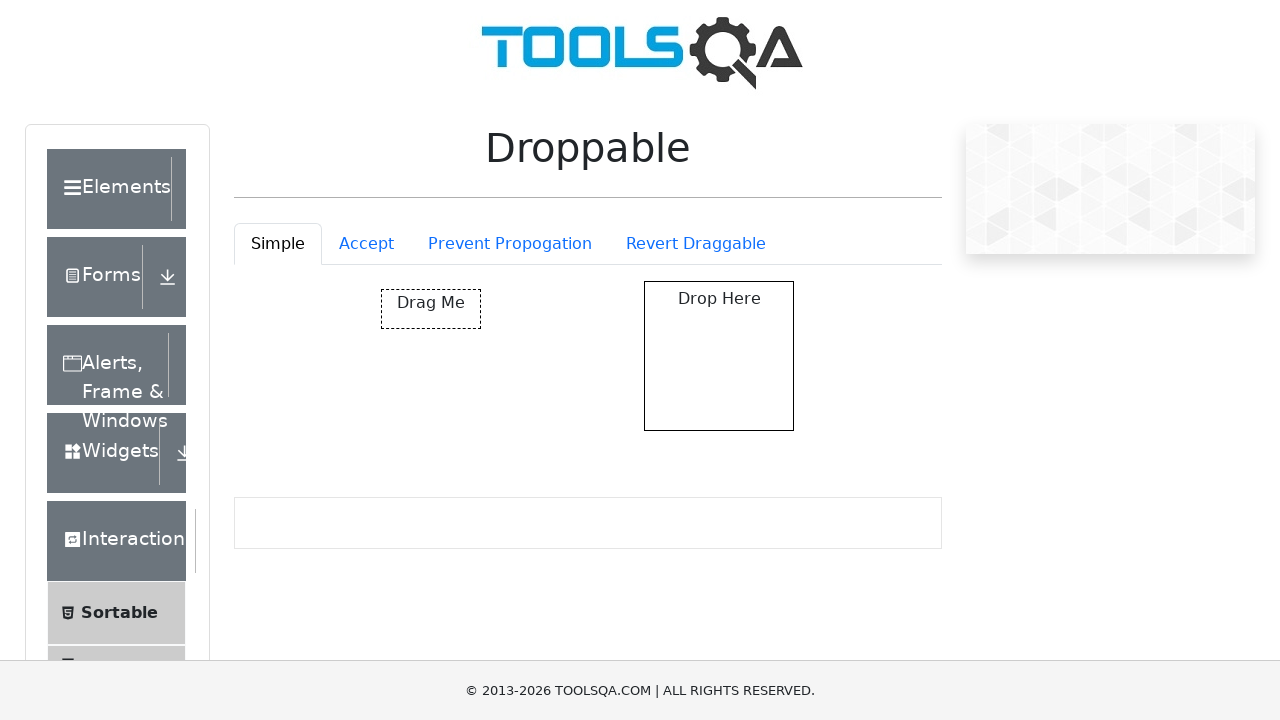

Retrieved bounding box of droppable target element
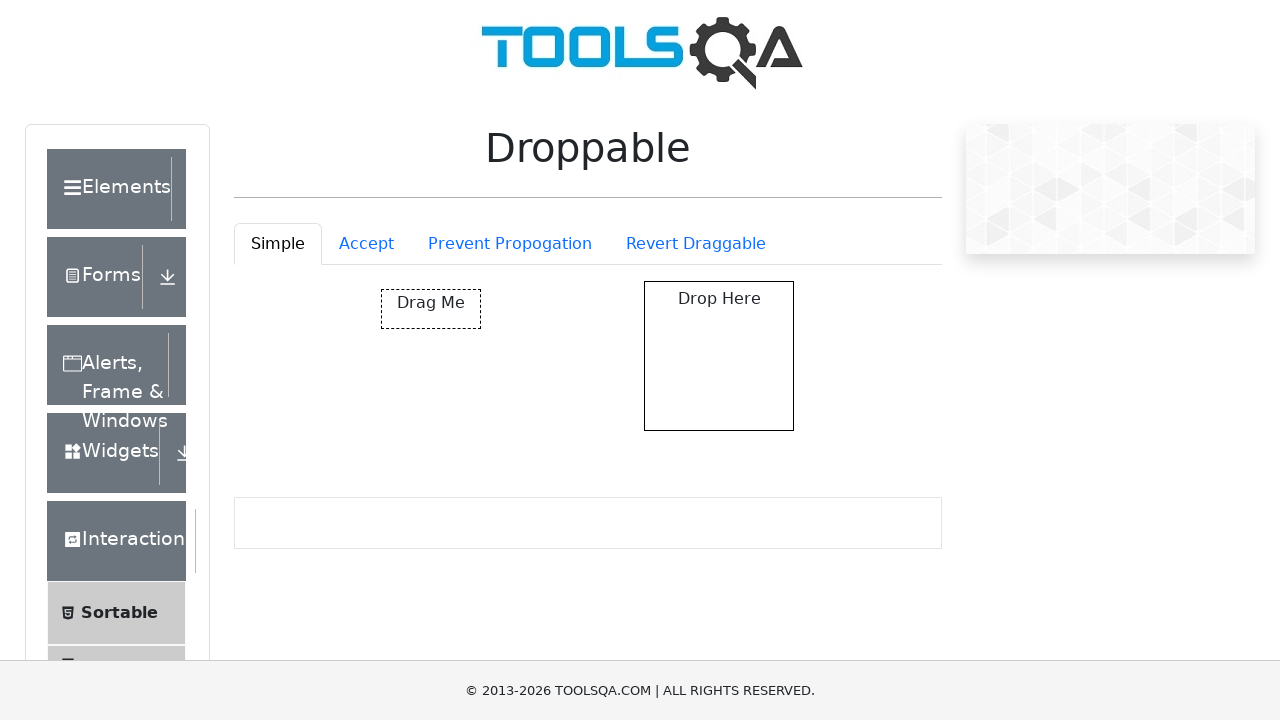

Moved mouse to center of draggable element at (431, 309)
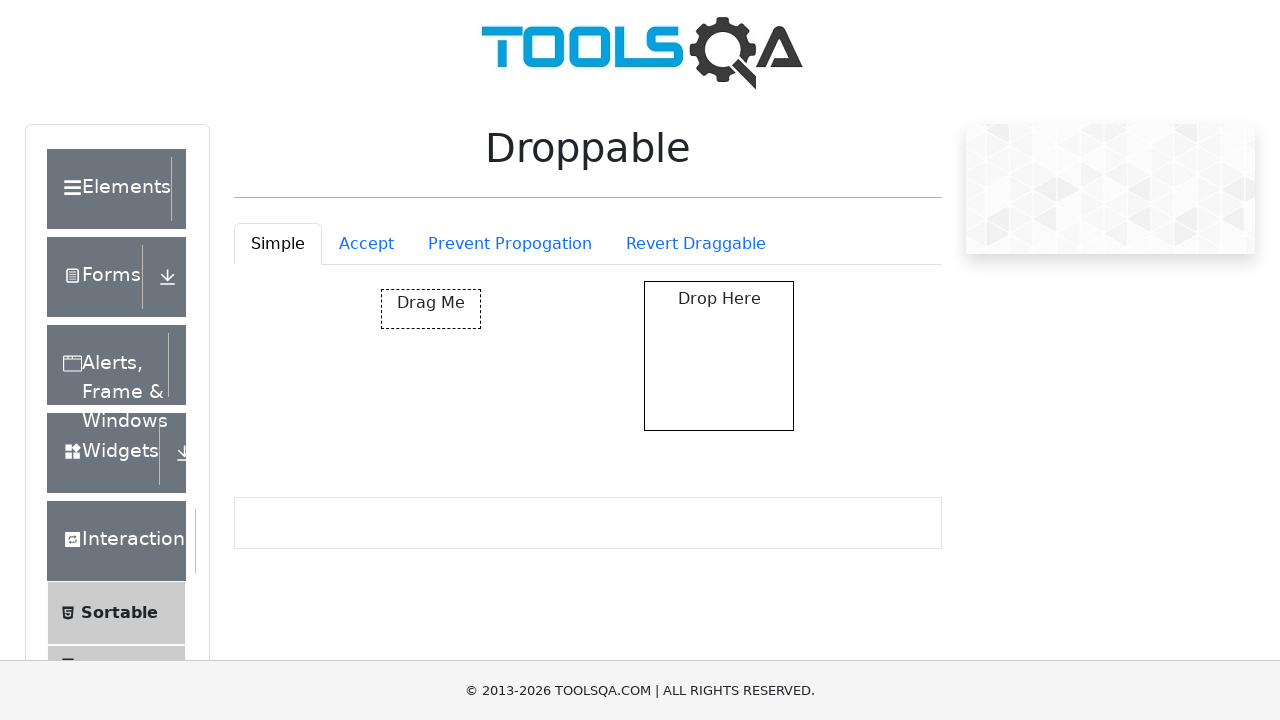

Pressed mouse button down on draggable element at (431, 309)
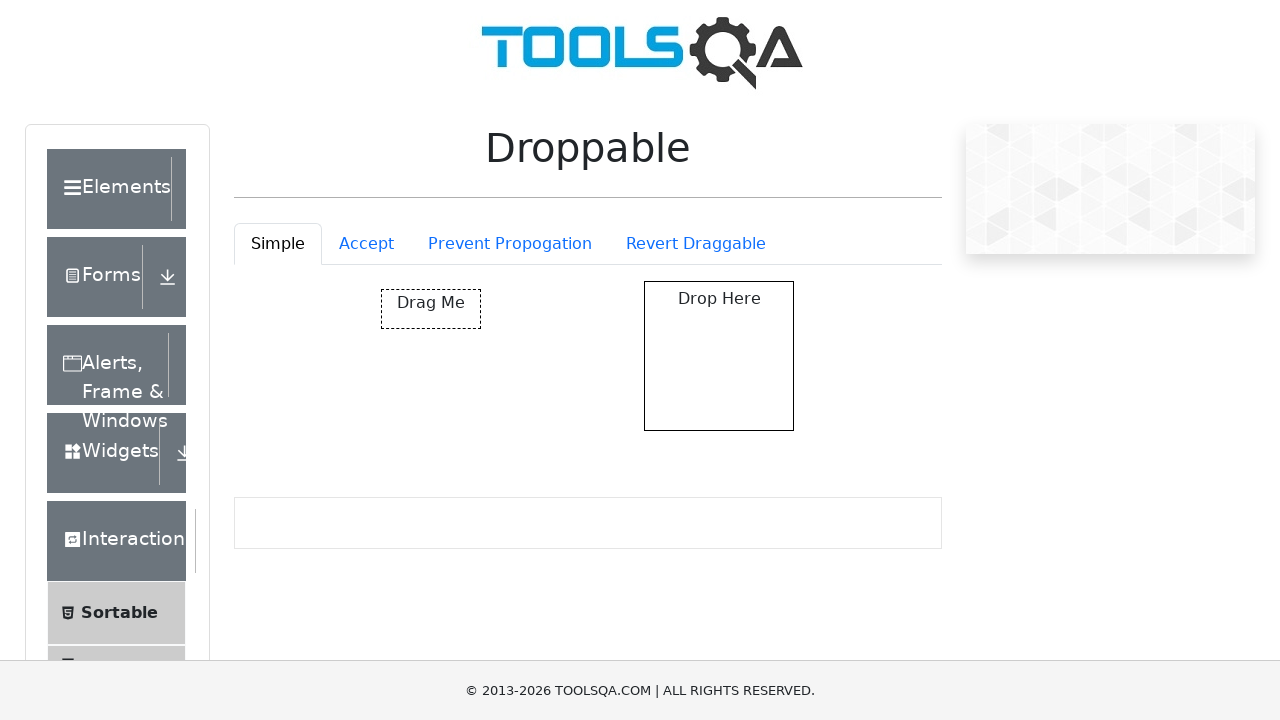

Moved mouse to center of droppable target element at (719, 356)
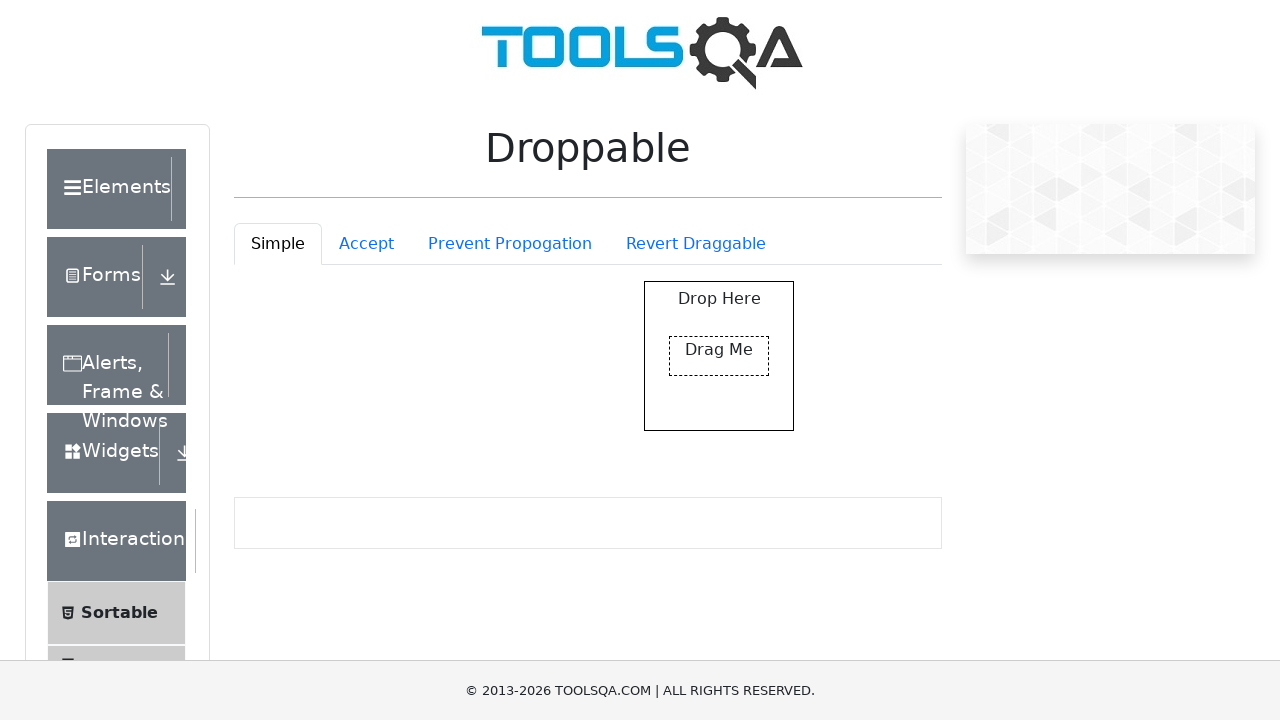

Released mouse button to complete drag-and-drop at (719, 356)
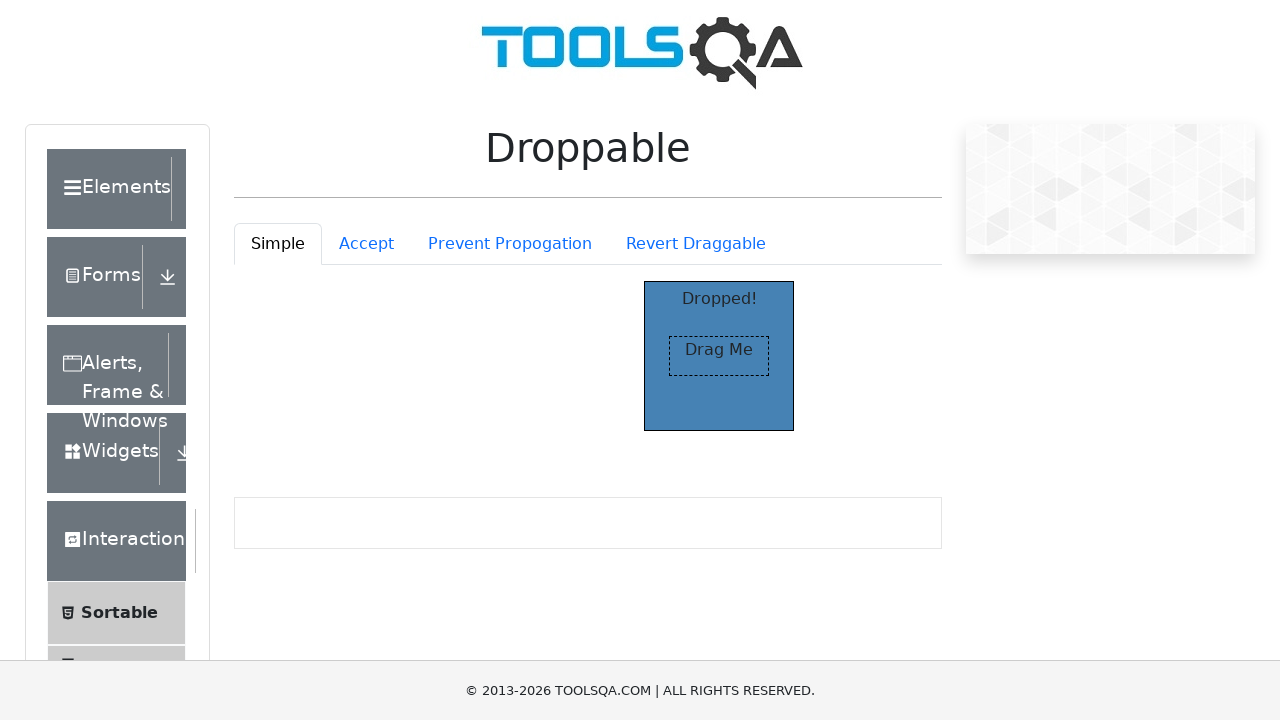

Waited for 'Dropped!' text to appear and become visible
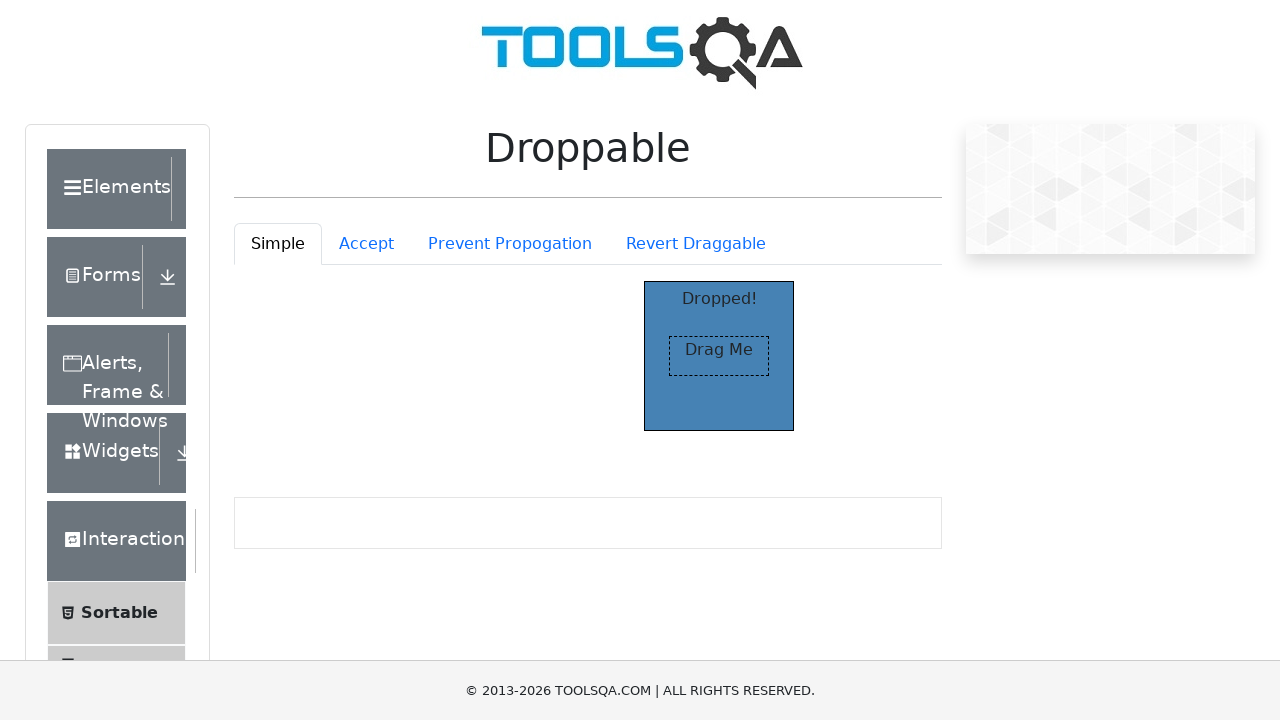

Retrieved 'Dropped!' text content from target element
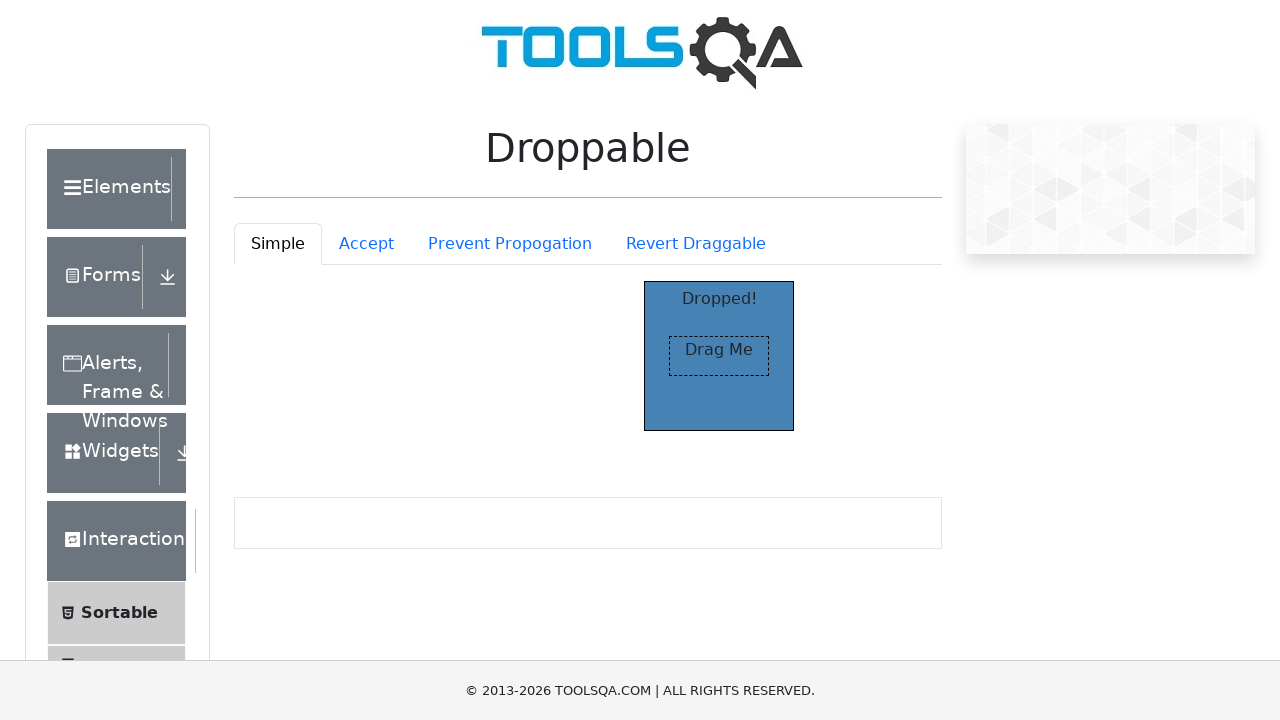

Verified that target element text is 'Dropped!' - drag-and-drop successful
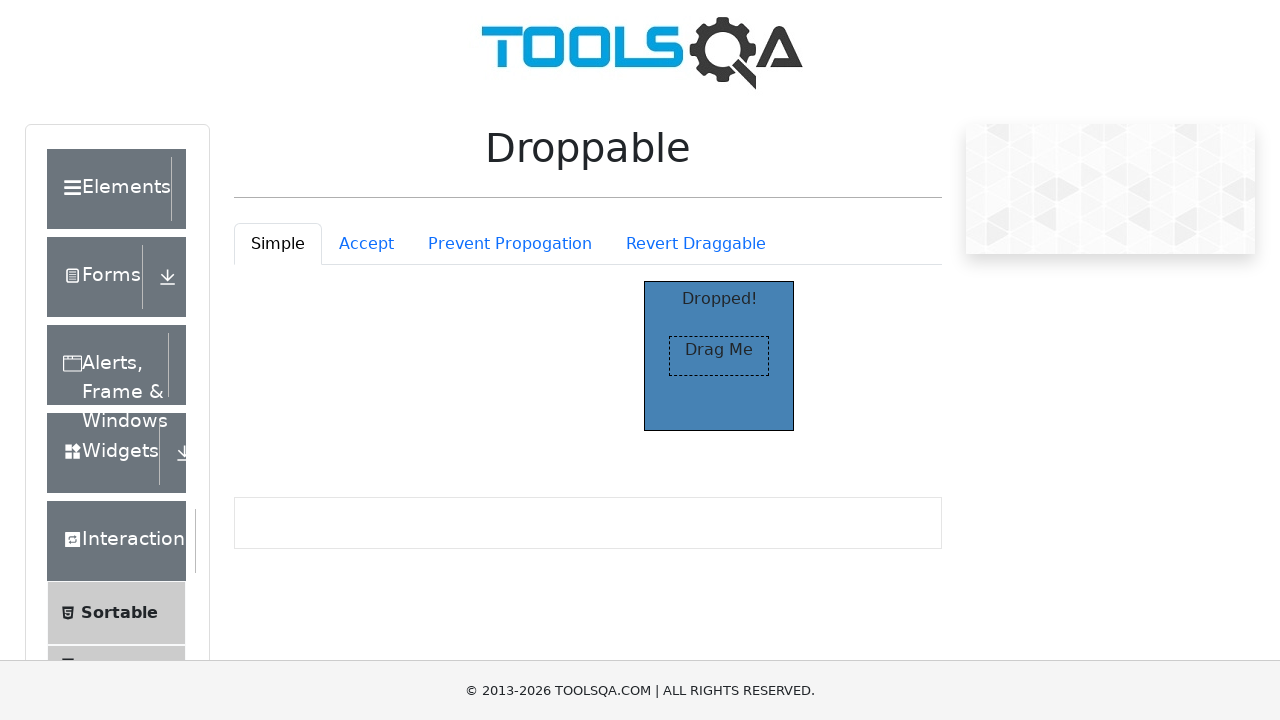

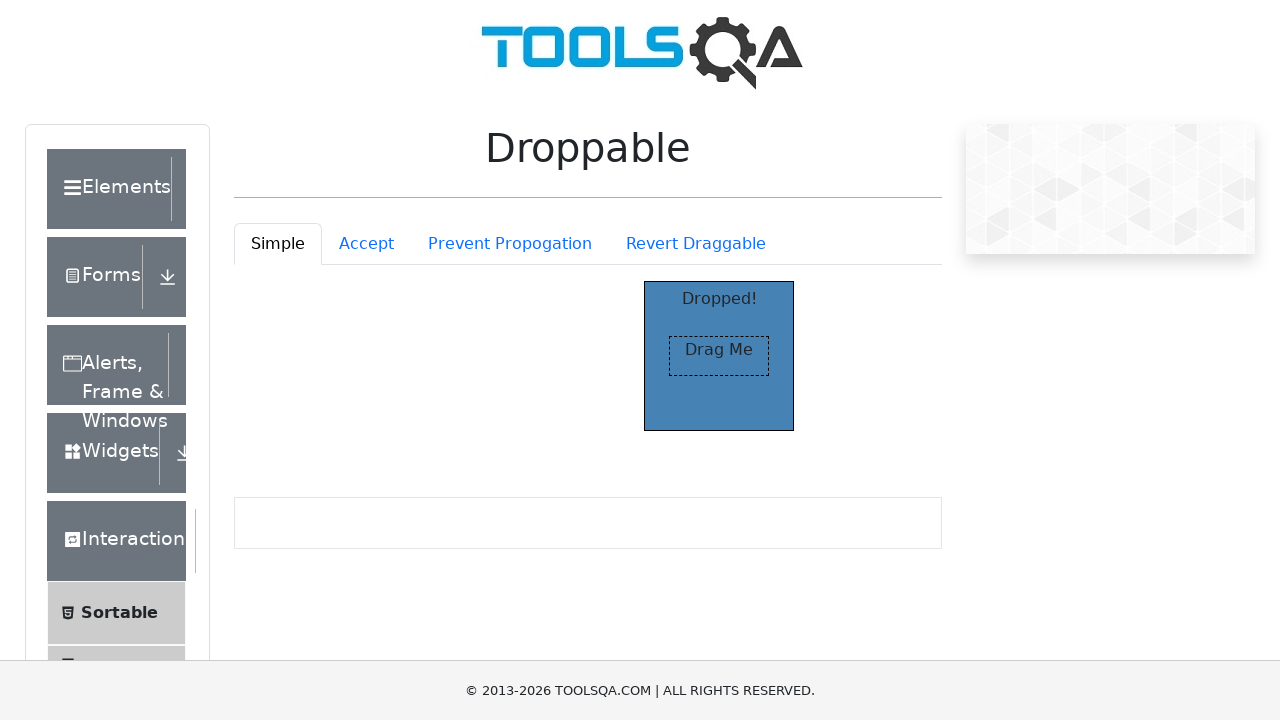